Tests form validation by entering an incorrectly formatted email address and verifying the form does not submit successfully.

Starting URL: https://demoqa.com/automation-practice-form

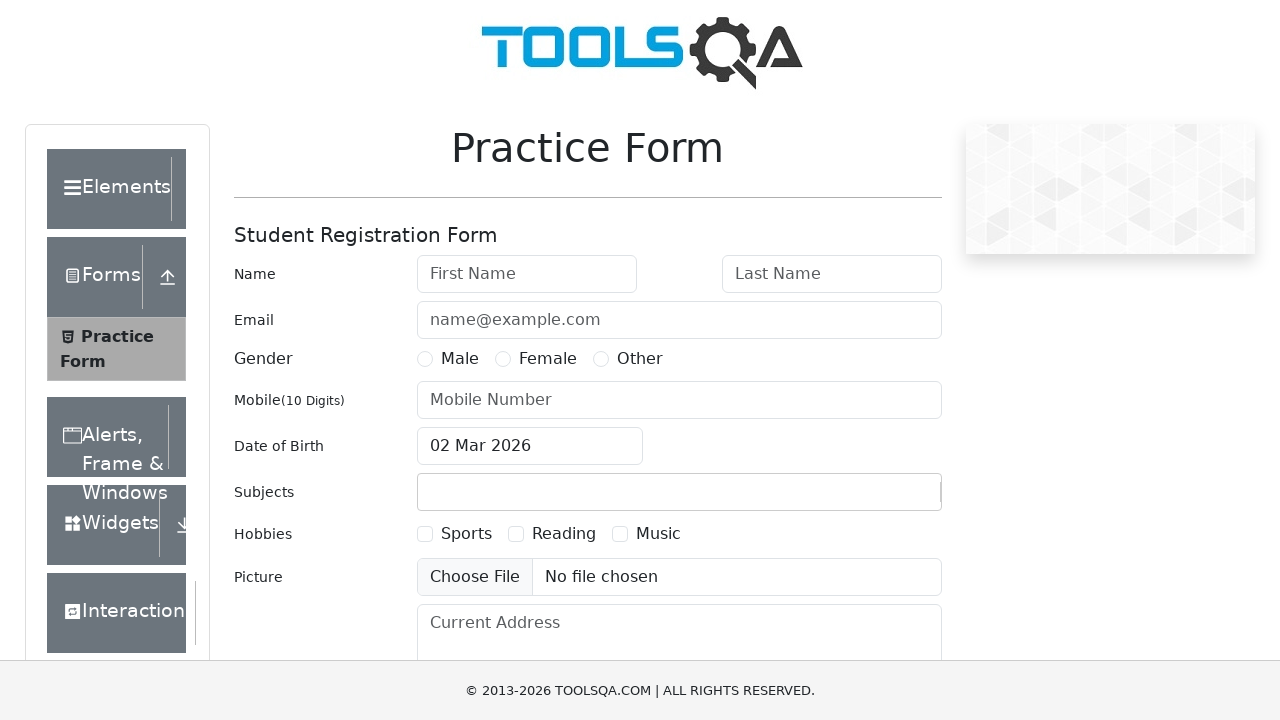

Filled first name field with 'Maria' on #firstName
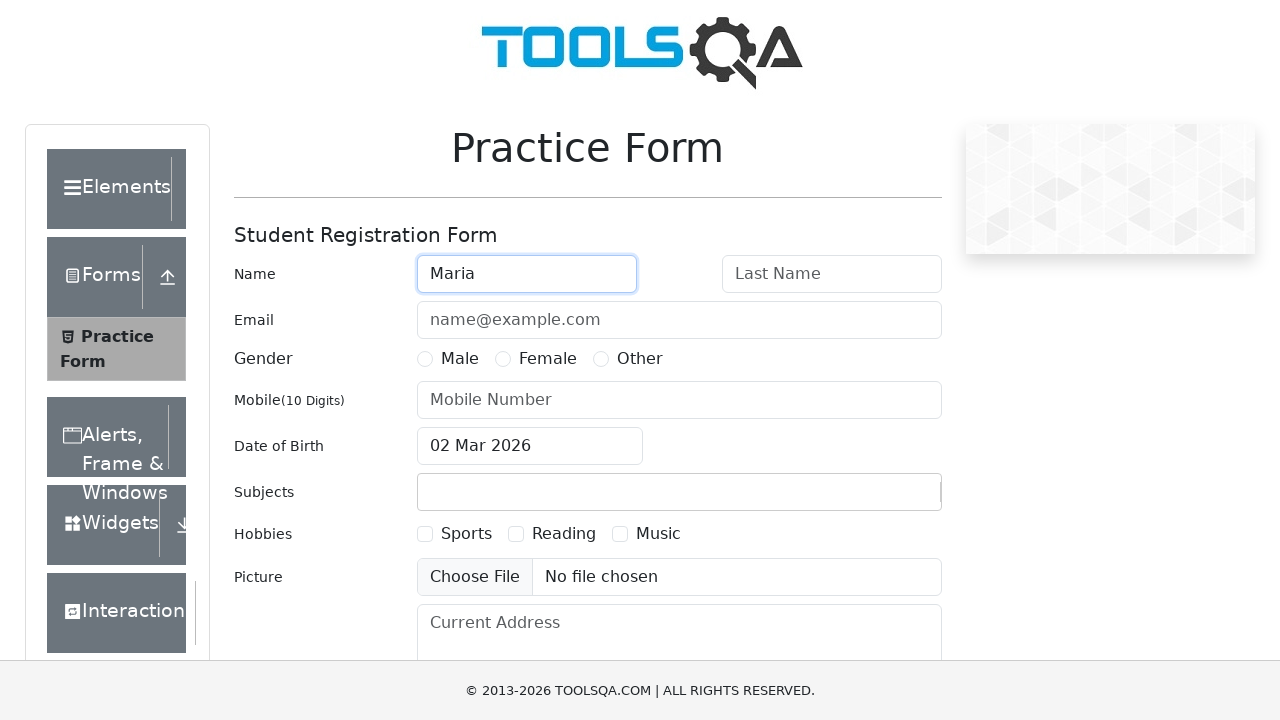

Filled last name field with 'Garcia' on #lastName
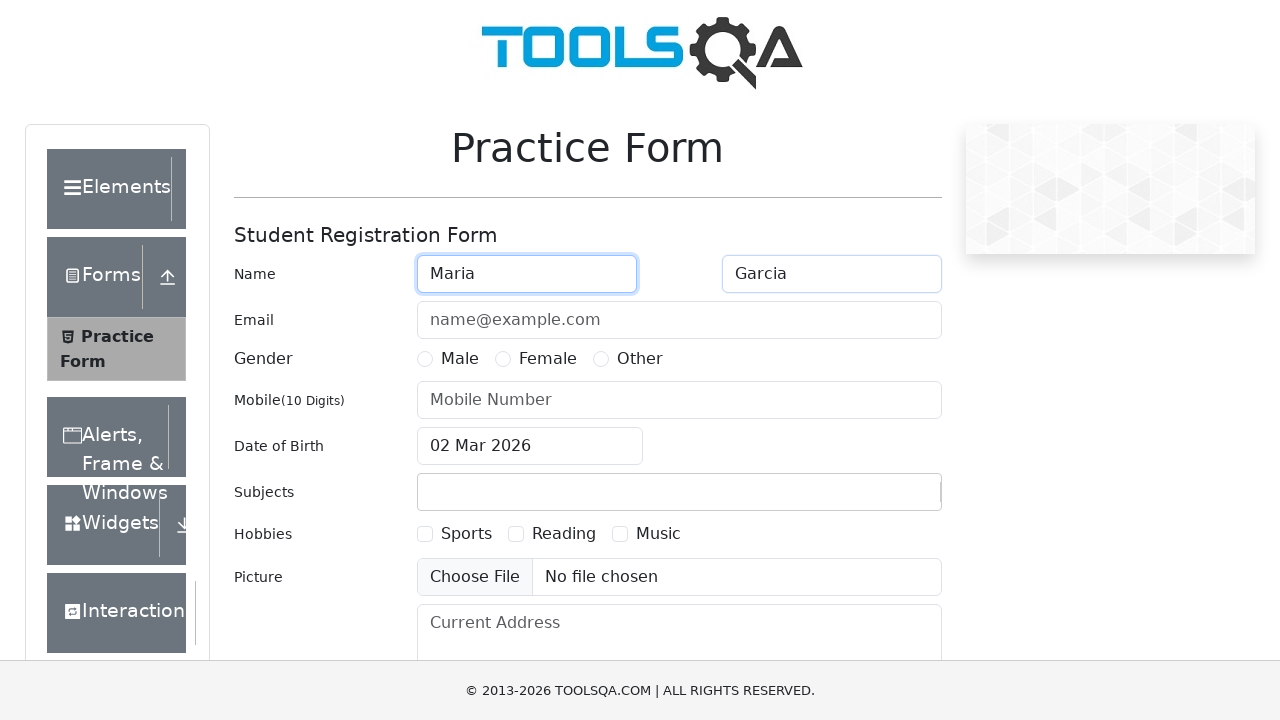

Filled email field with incorrectly formatted email 'mariagarciaexample.com' (missing @ symbol) on #userEmail
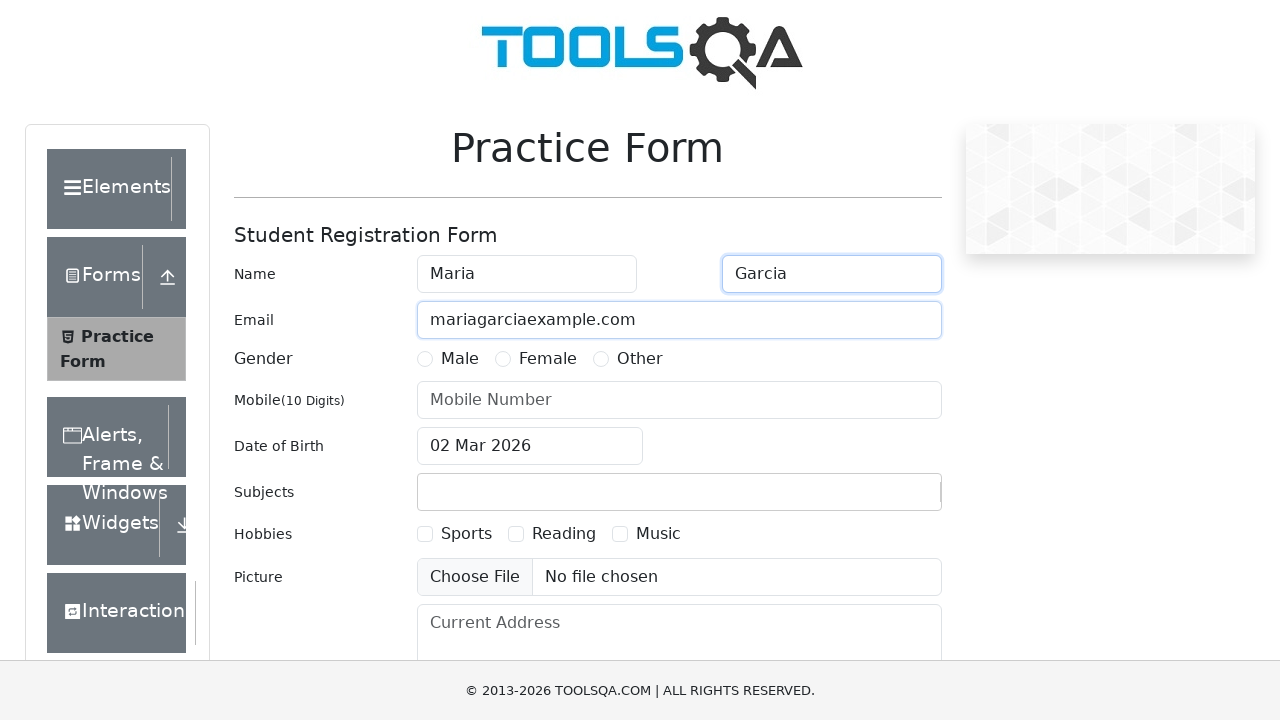

Filled mobile number field with '3129876543' on #userNumber
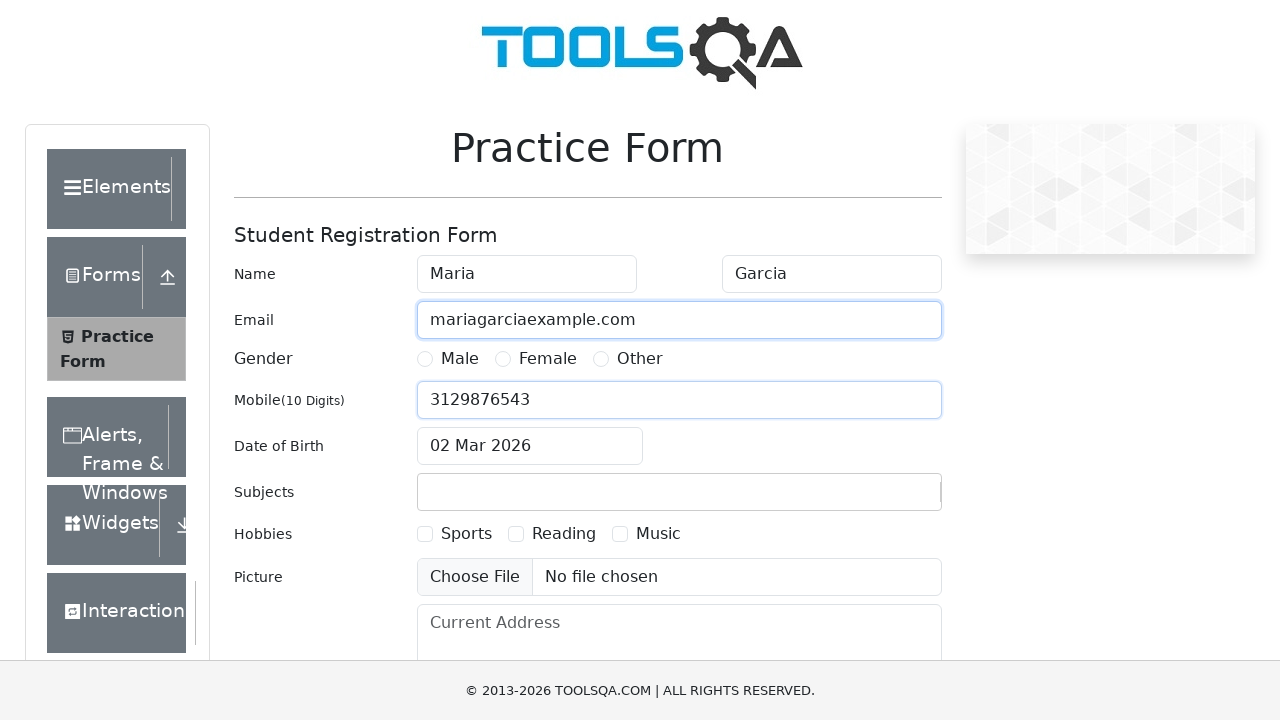

Selected Female gender option at (548, 359) on label[for='gender-radio-2']
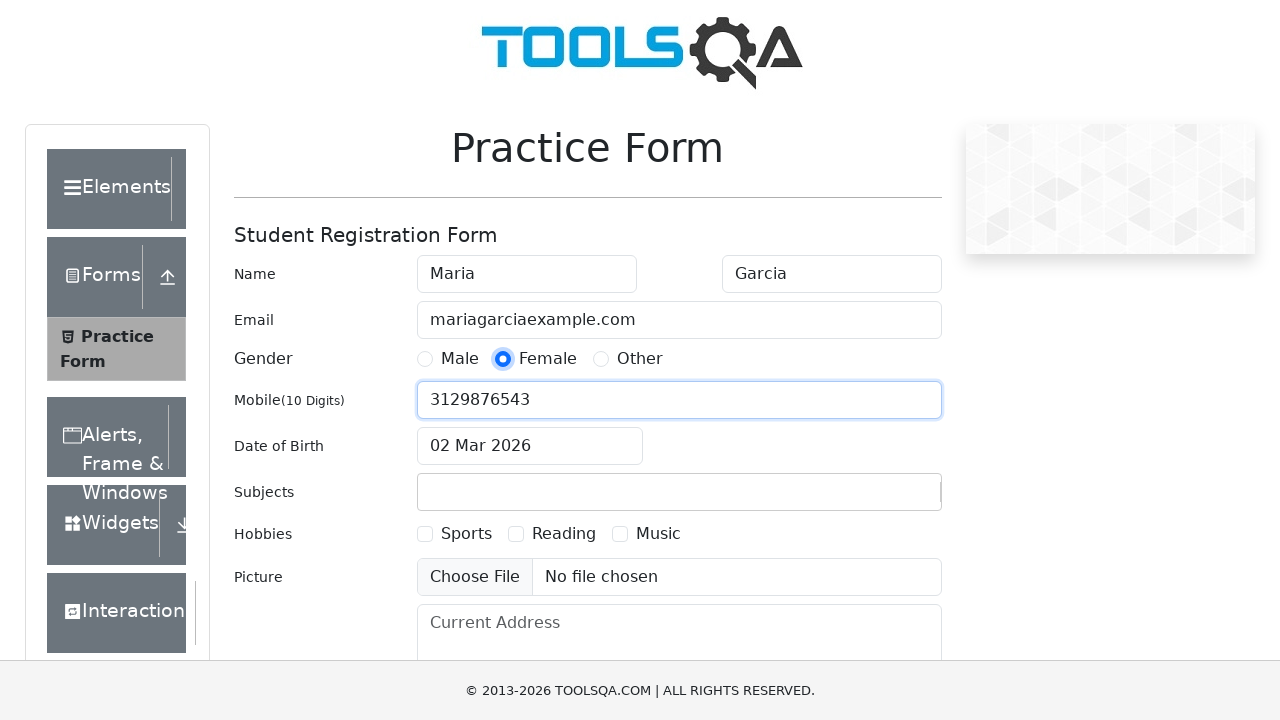

Selected hobby checkbox option at (658, 534) on label[for='hobbies-checkbox-3']
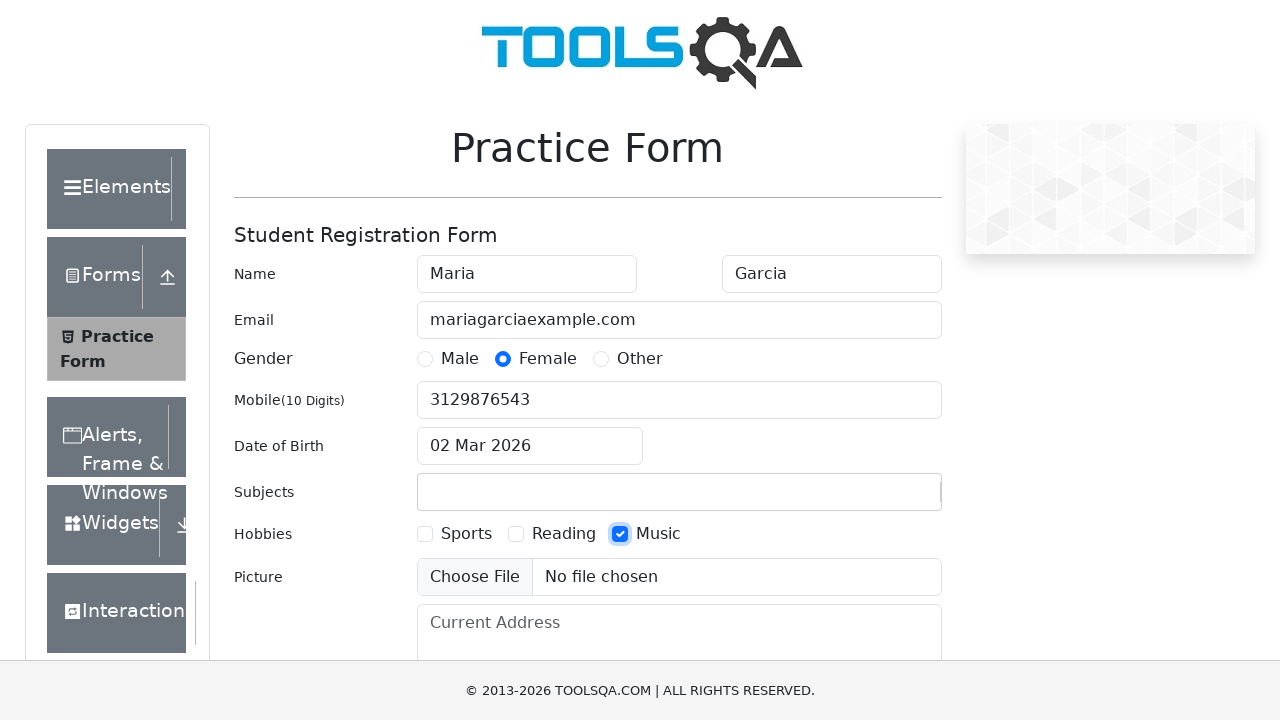

Filled current address field with '456 Sample Avenue' on #currentAddress
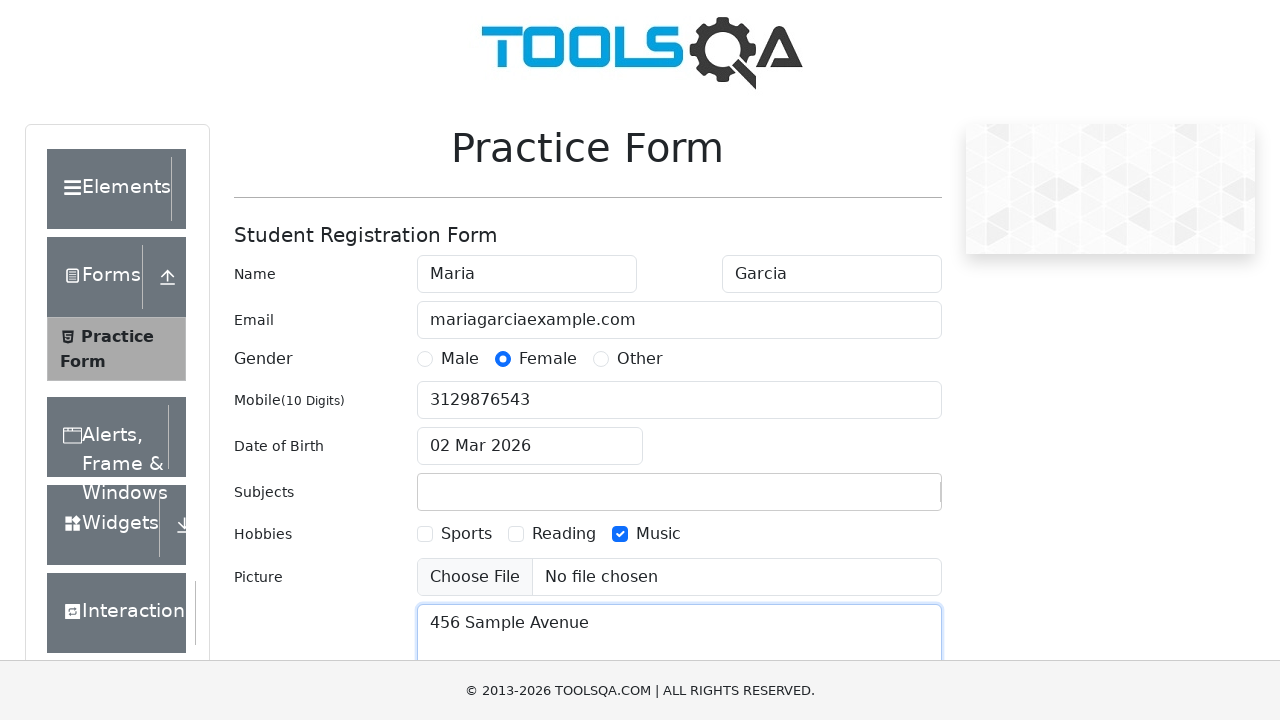

Clicked on state dropdown to open it at (527, 437) on #state
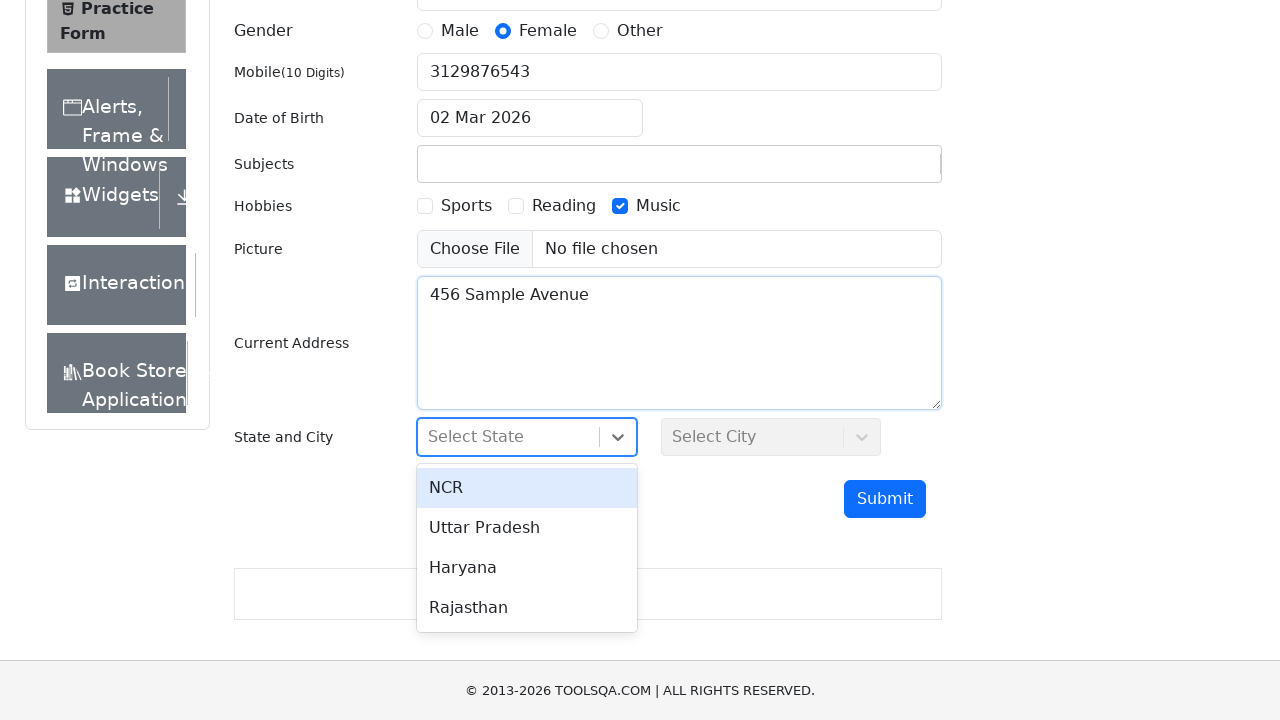

Selected state option from dropdown at (527, 528) on div[id^='react-select'][id$='-option-1']
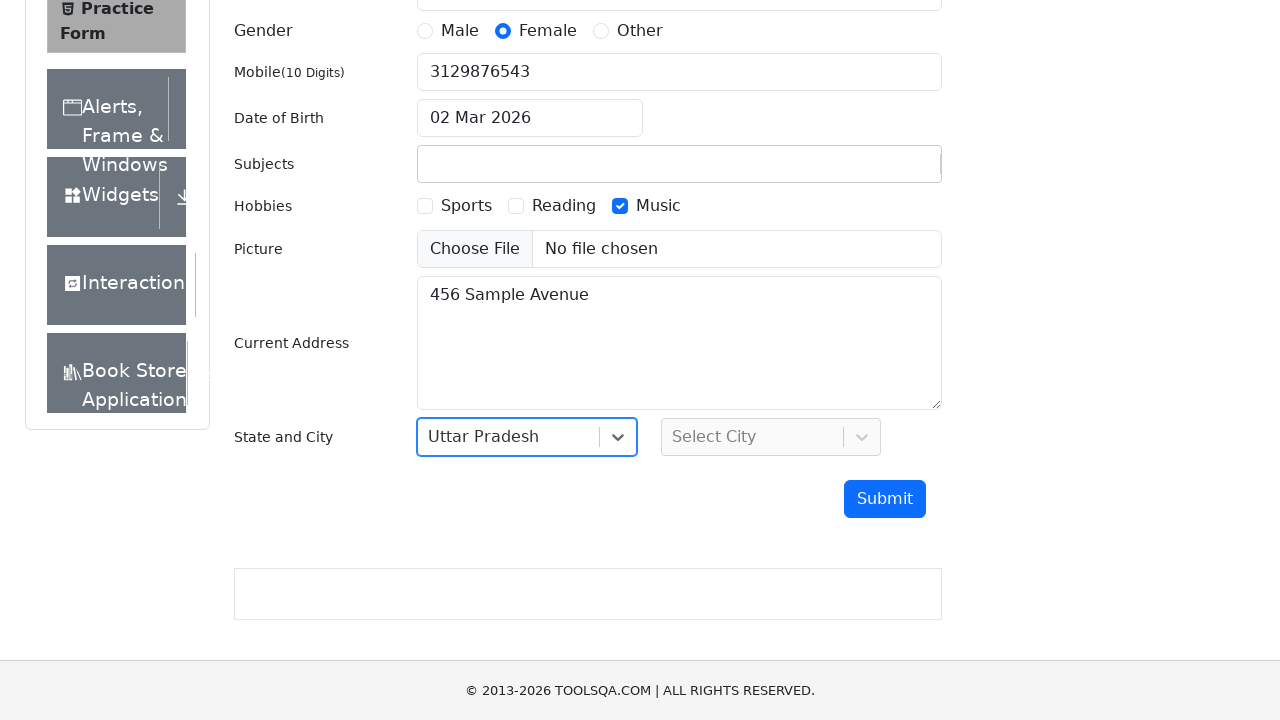

Clicked on city dropdown to open it at (771, 437) on #city
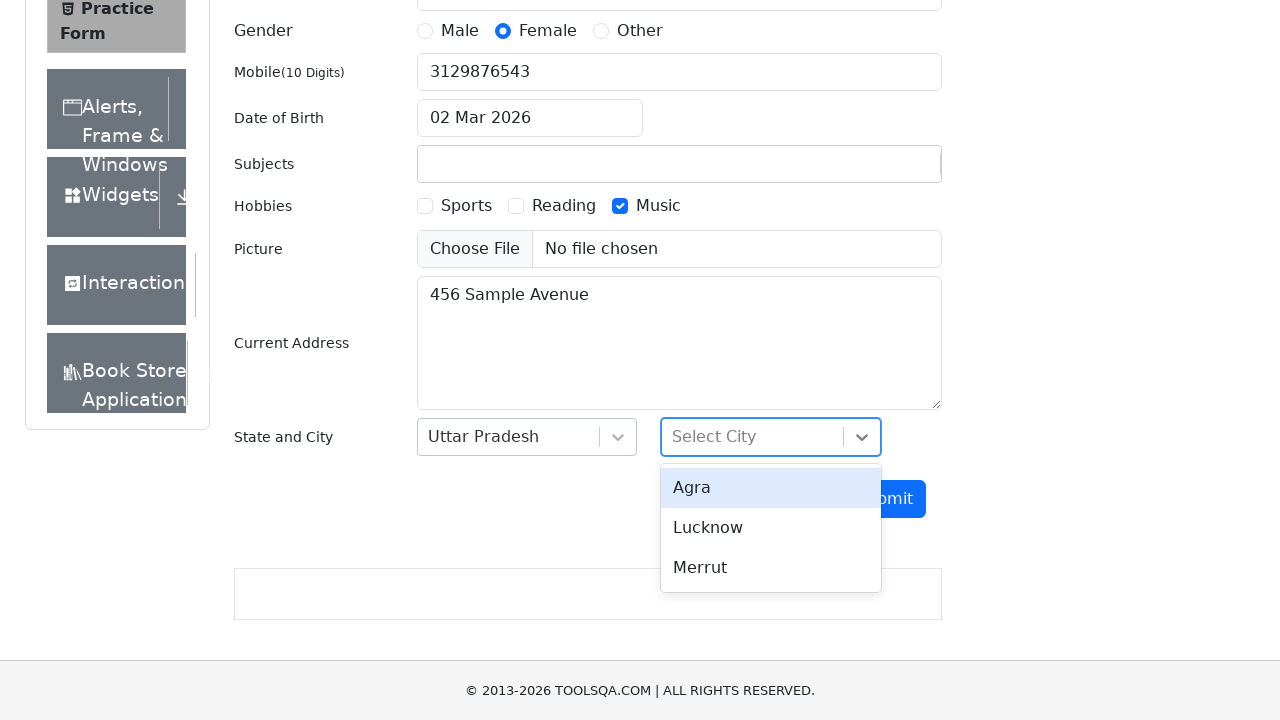

Selected city option from dropdown at (771, 488) on div[id^='react-select'][id$='-option-0']
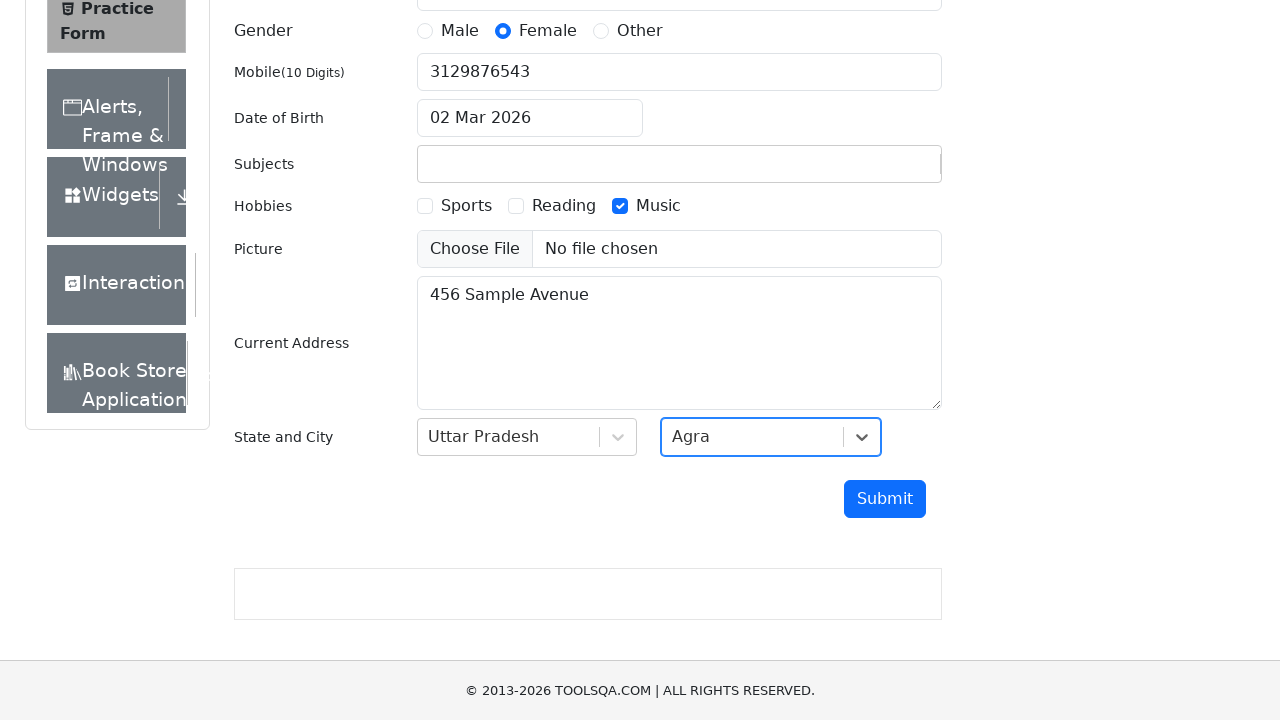

Filled subjects input field with 'English' on #subjectsInput
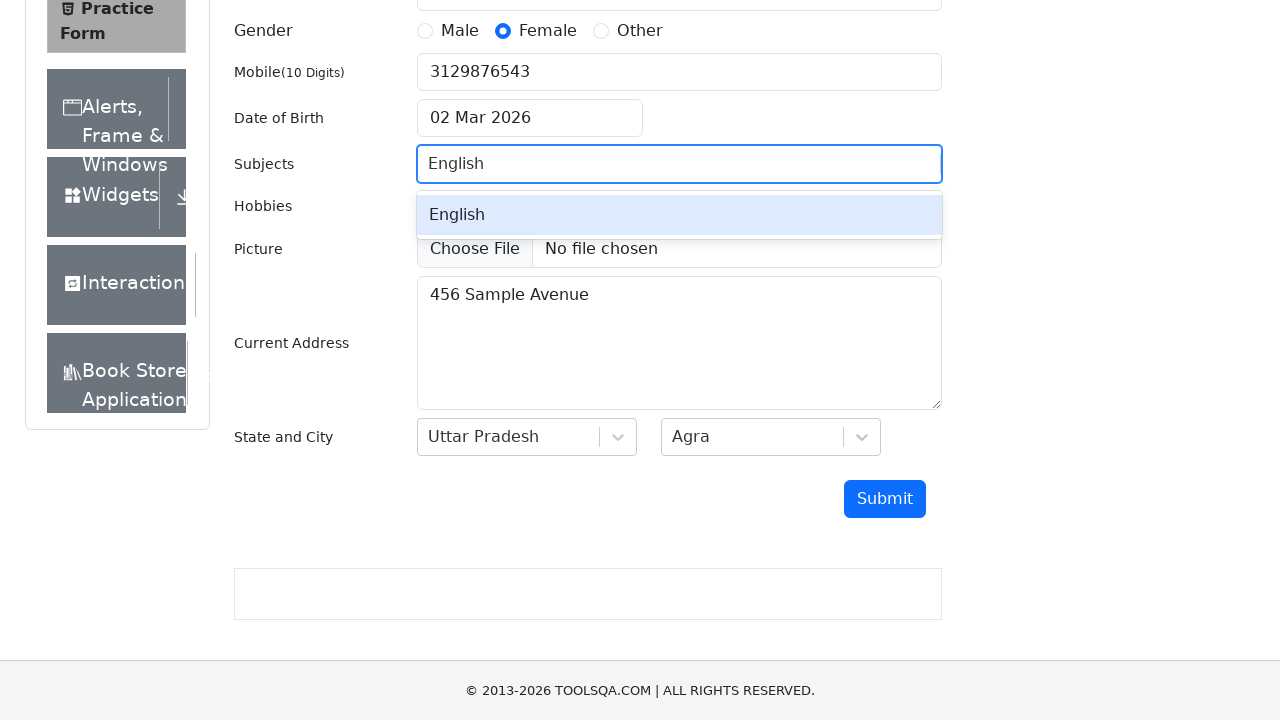

Pressed Enter to confirm subject selection
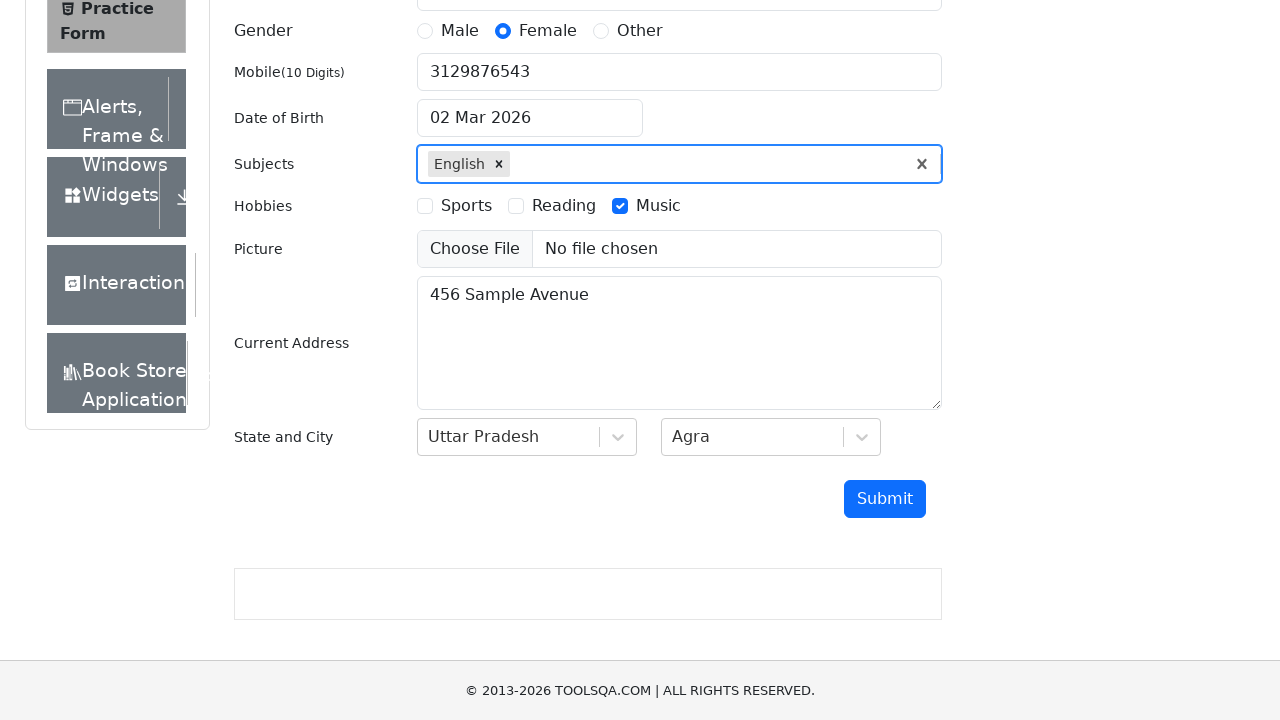

Clicked submit button to attempt form submission at (885, 499) on #submit
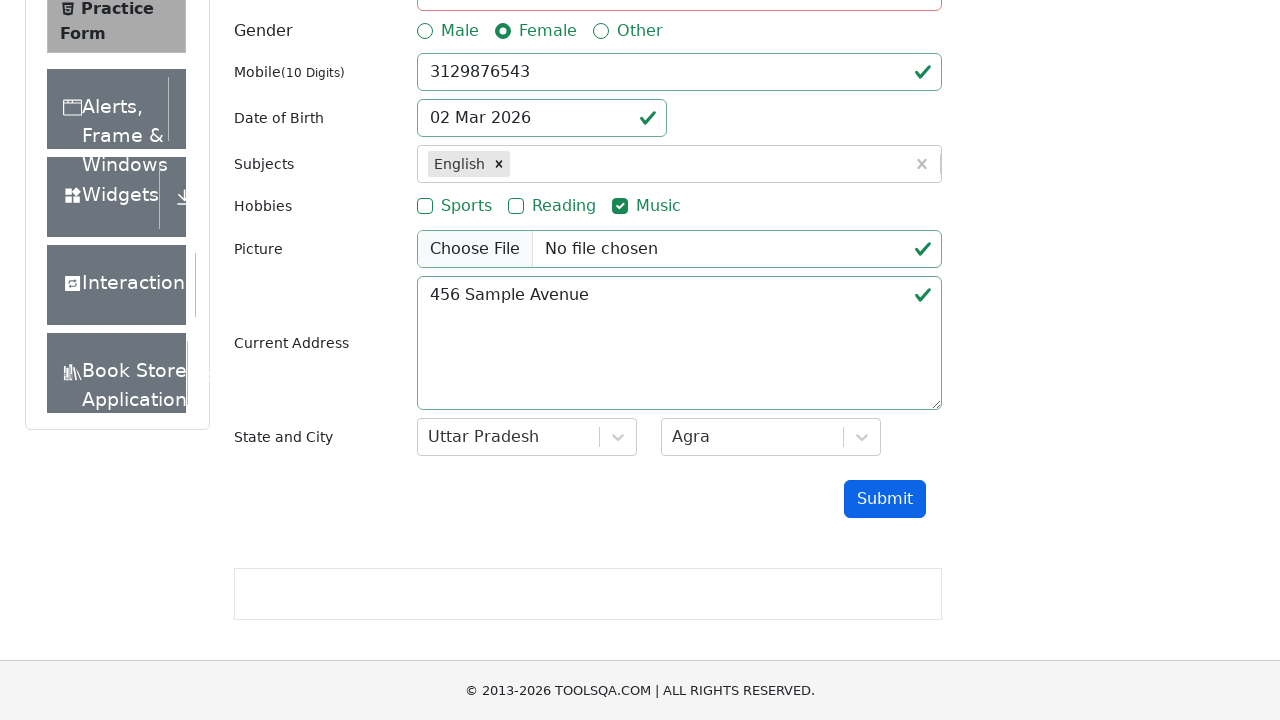

Waited 500ms for validation error to appear
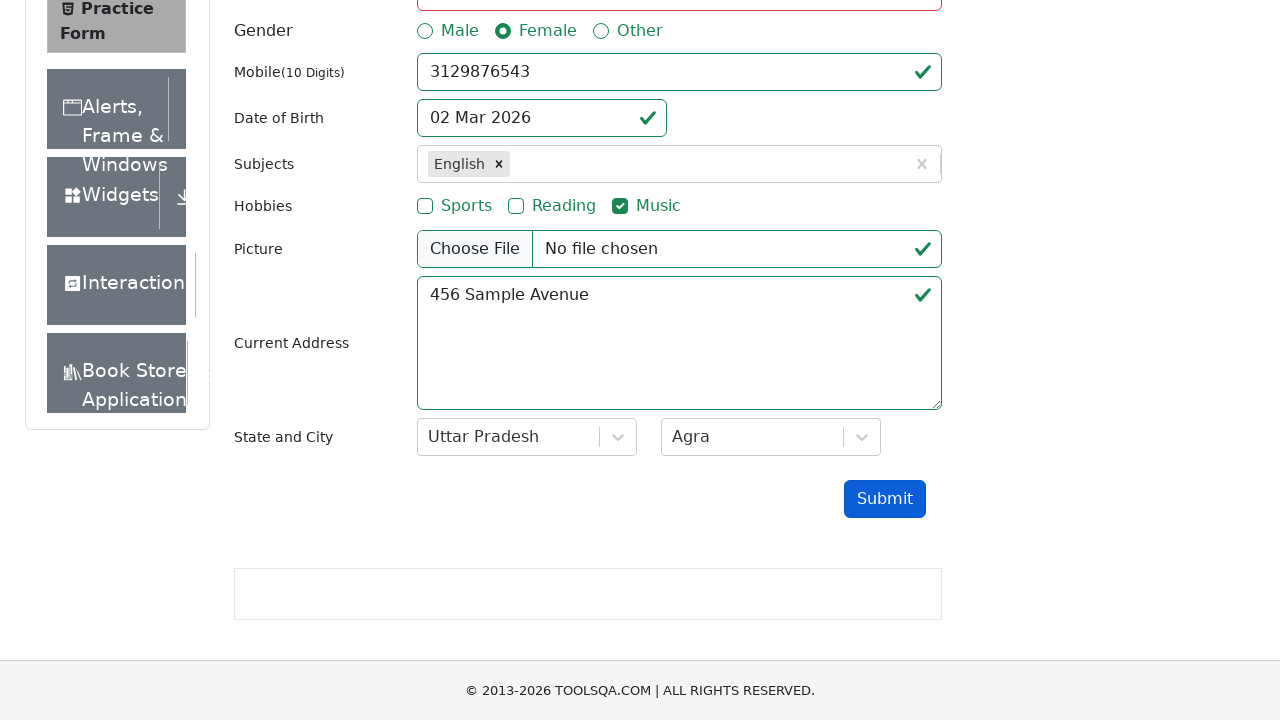

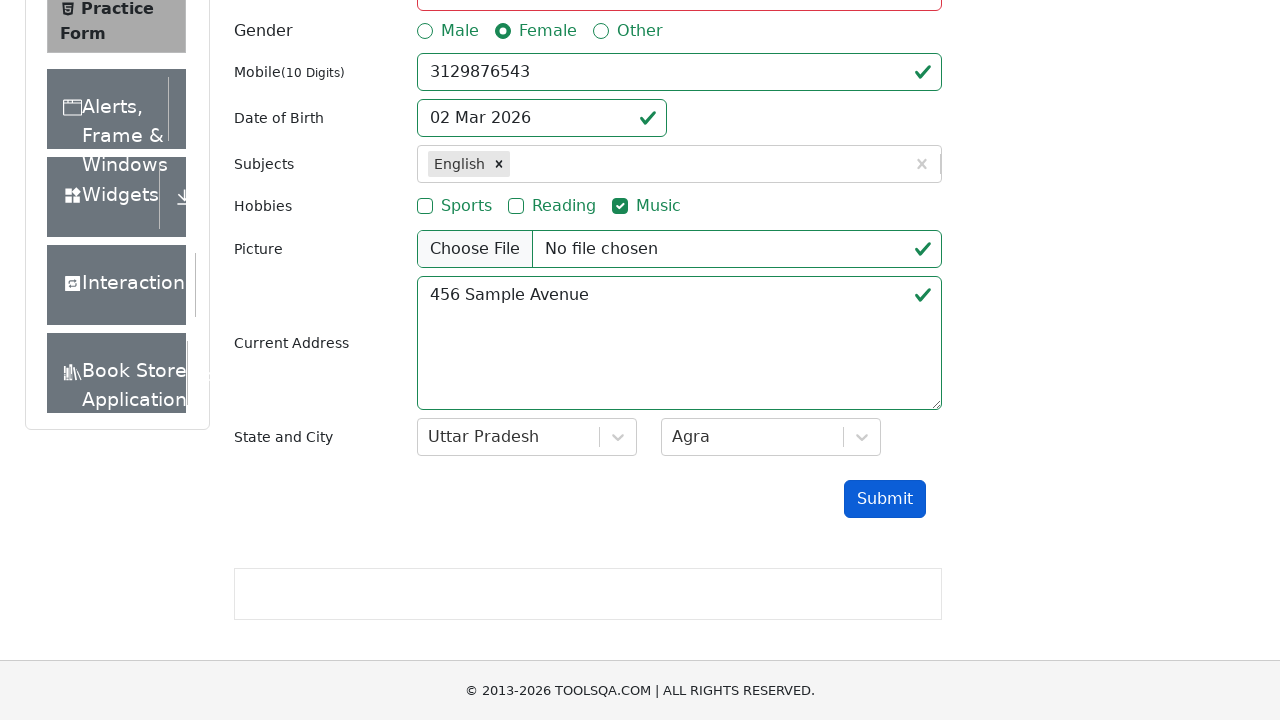